Tests keyboard actions by clicking on a textarea and typing text using ActionChains, then verifying the text was entered correctly

Starting URL: https://play1.automationcamp.ir/keyboard_events.html

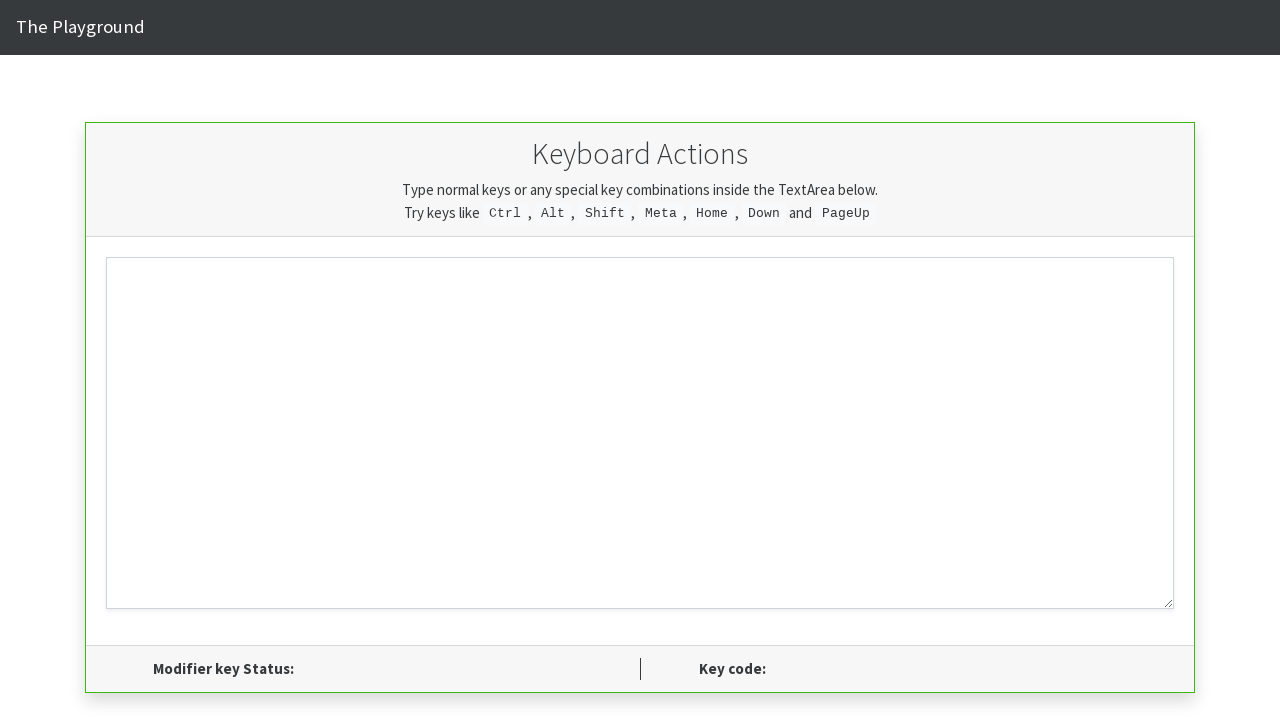

Clicked on textarea element at (640, 433) on textarea#area
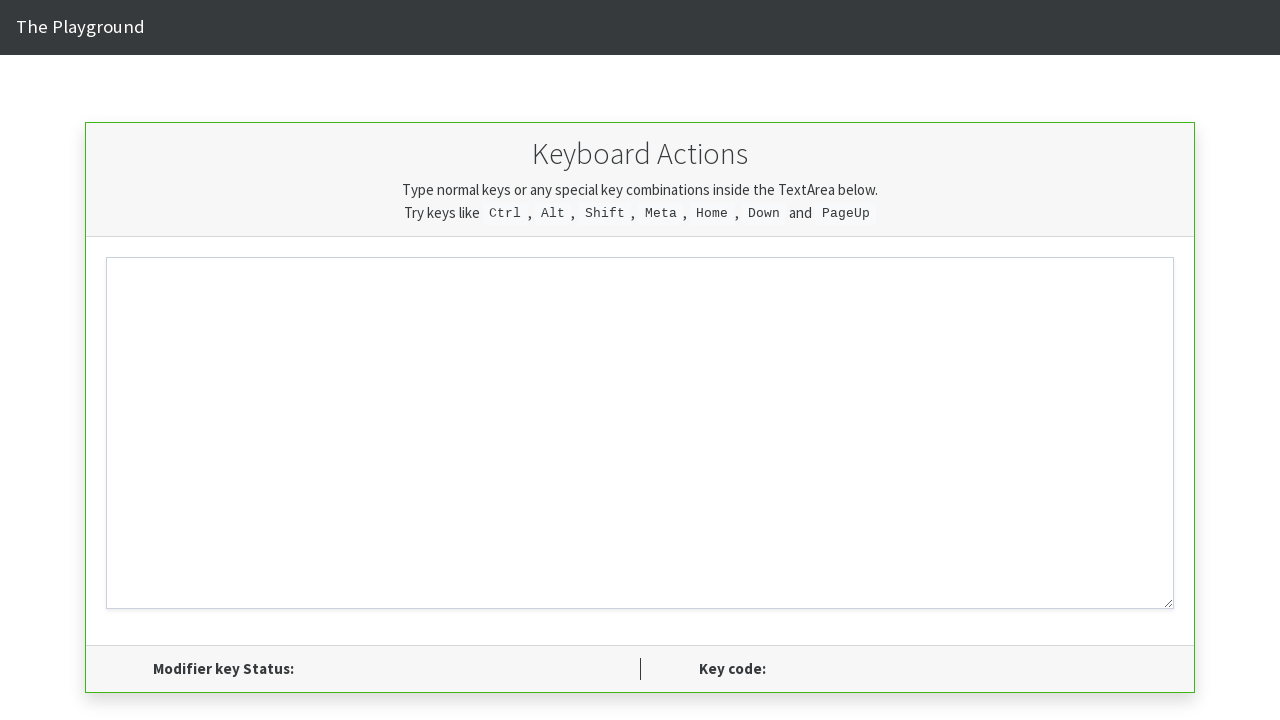

Typed 'abc' into textarea using keyboard actions on textarea#area
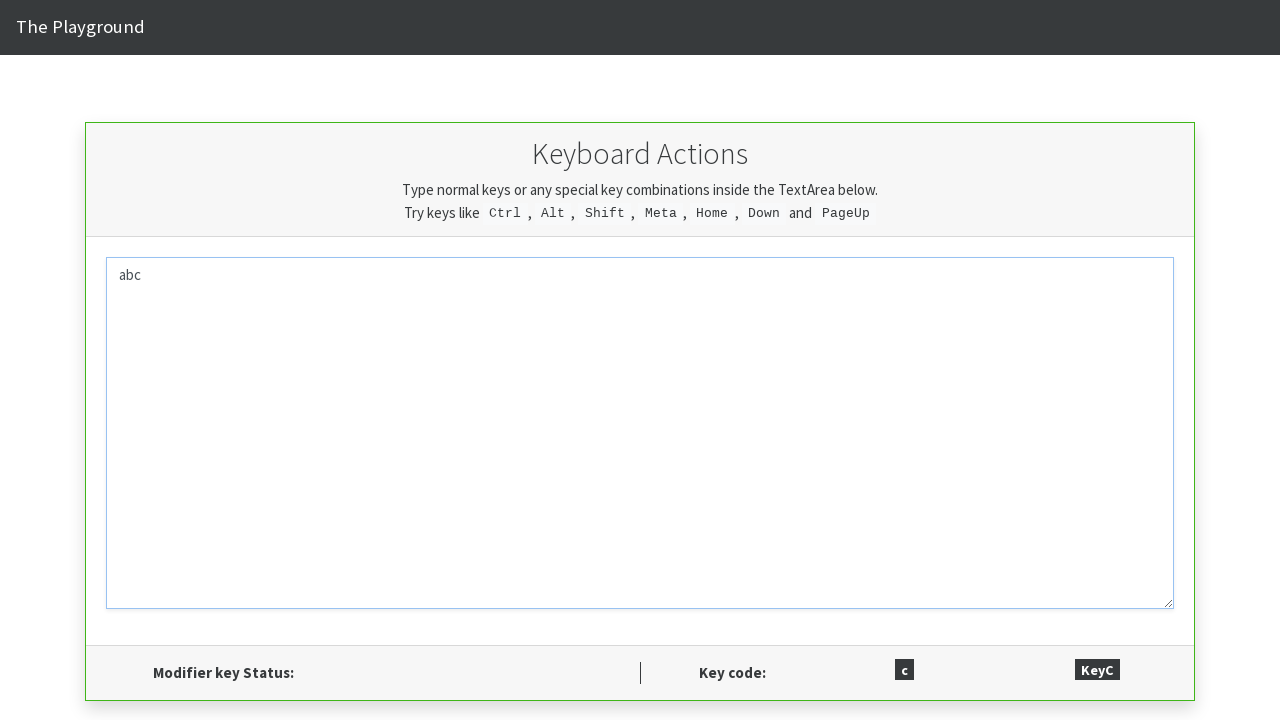

Verified that 'abc' was correctly entered in textarea
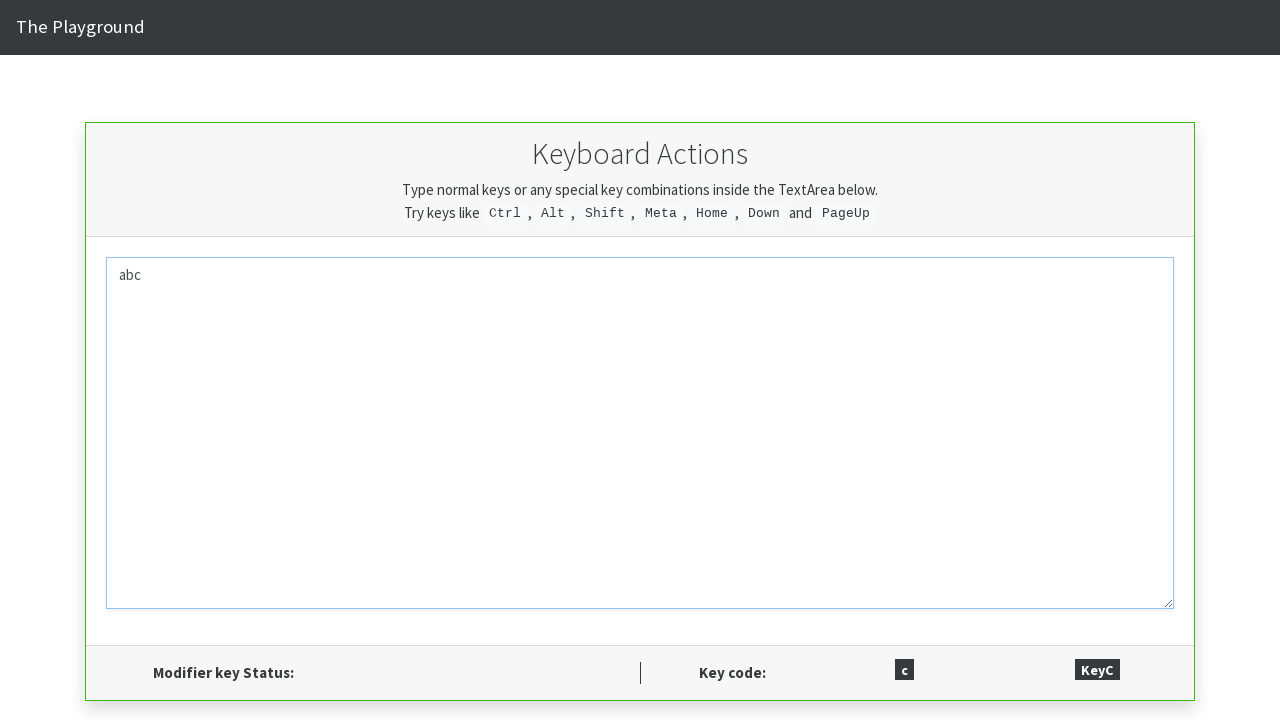

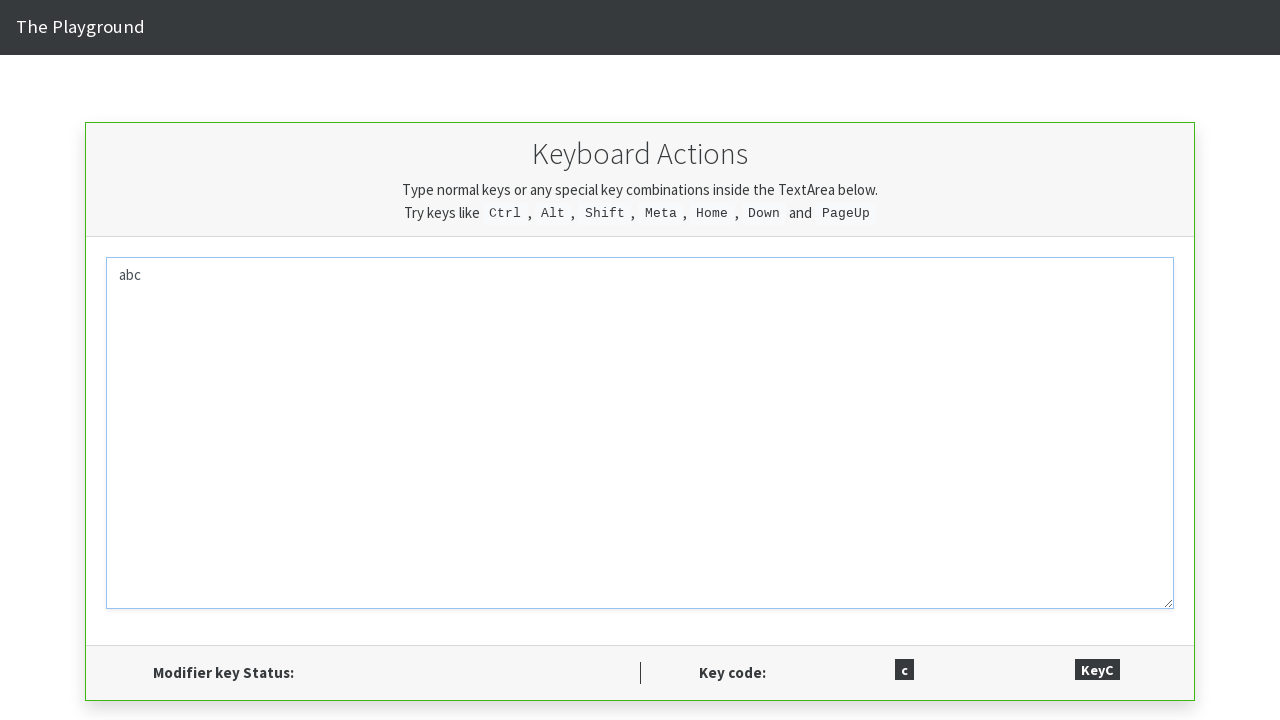